Navigates to HYR Tutorials homepage and verifies that page content with links loads successfully

Starting URL: https://www.hyrtutorials.com/

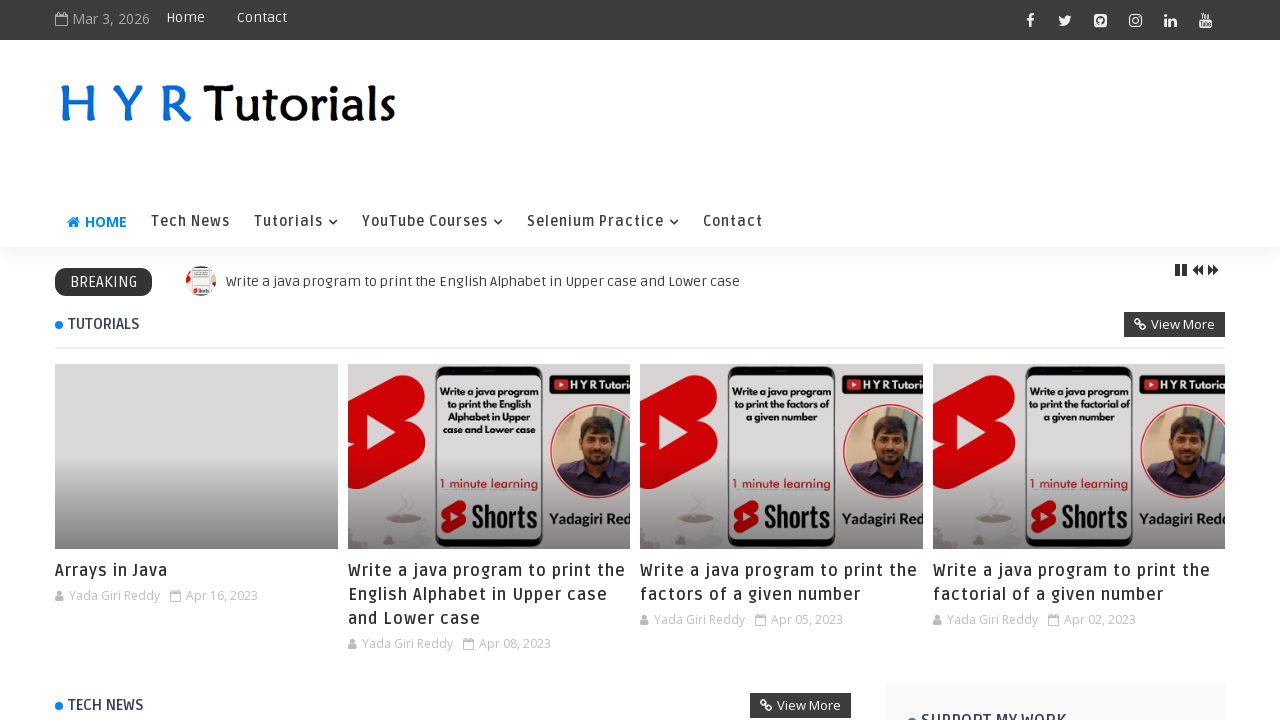

Waited for links to be attached to the page
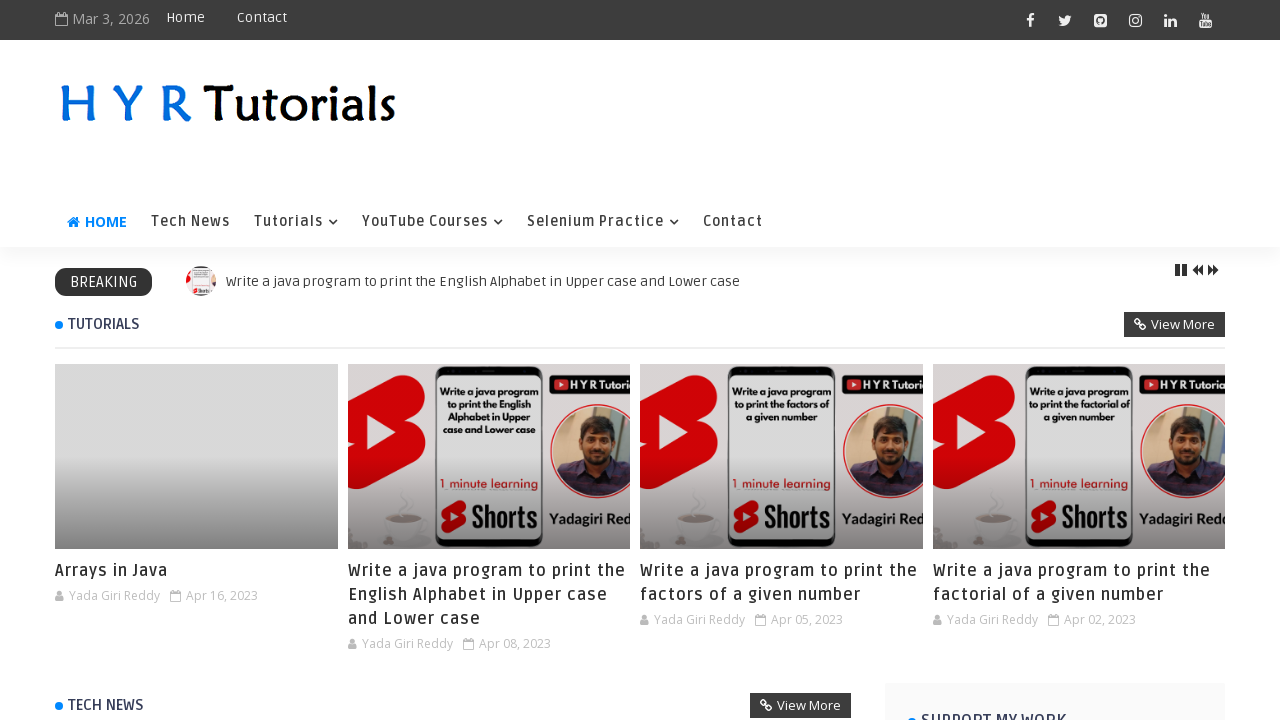

Located all links on the page
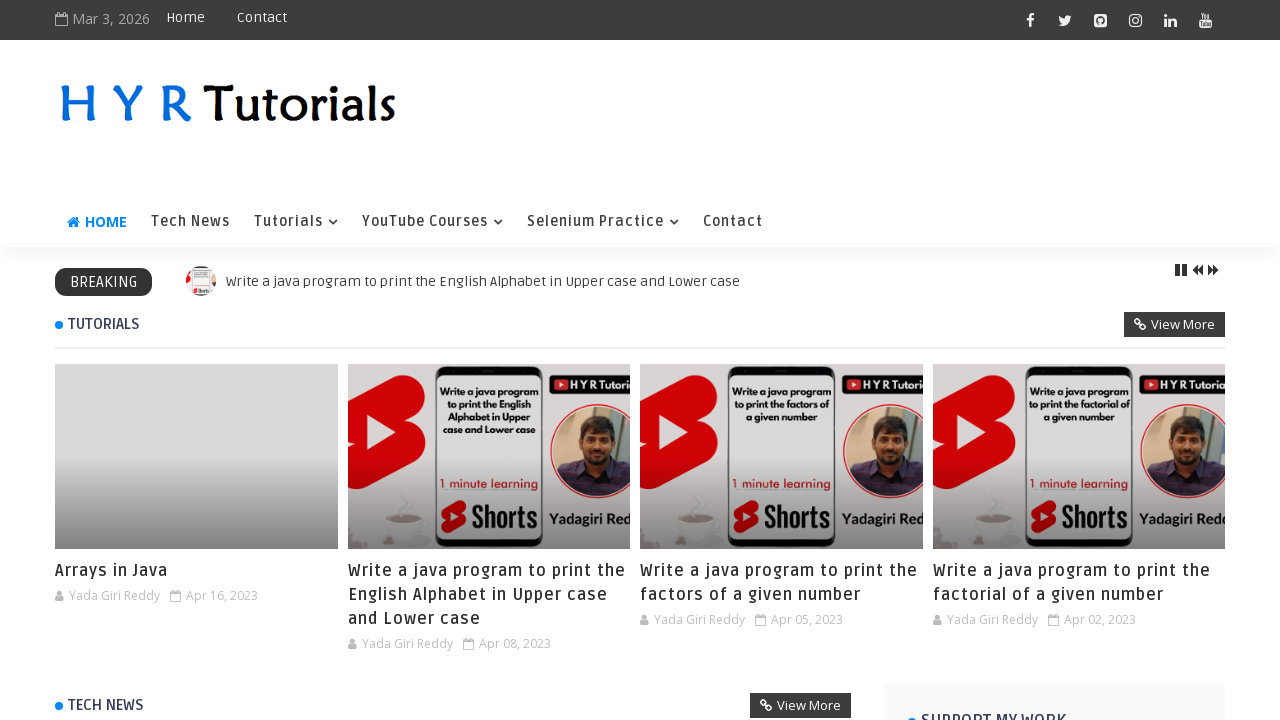

Verified that links exist on the page
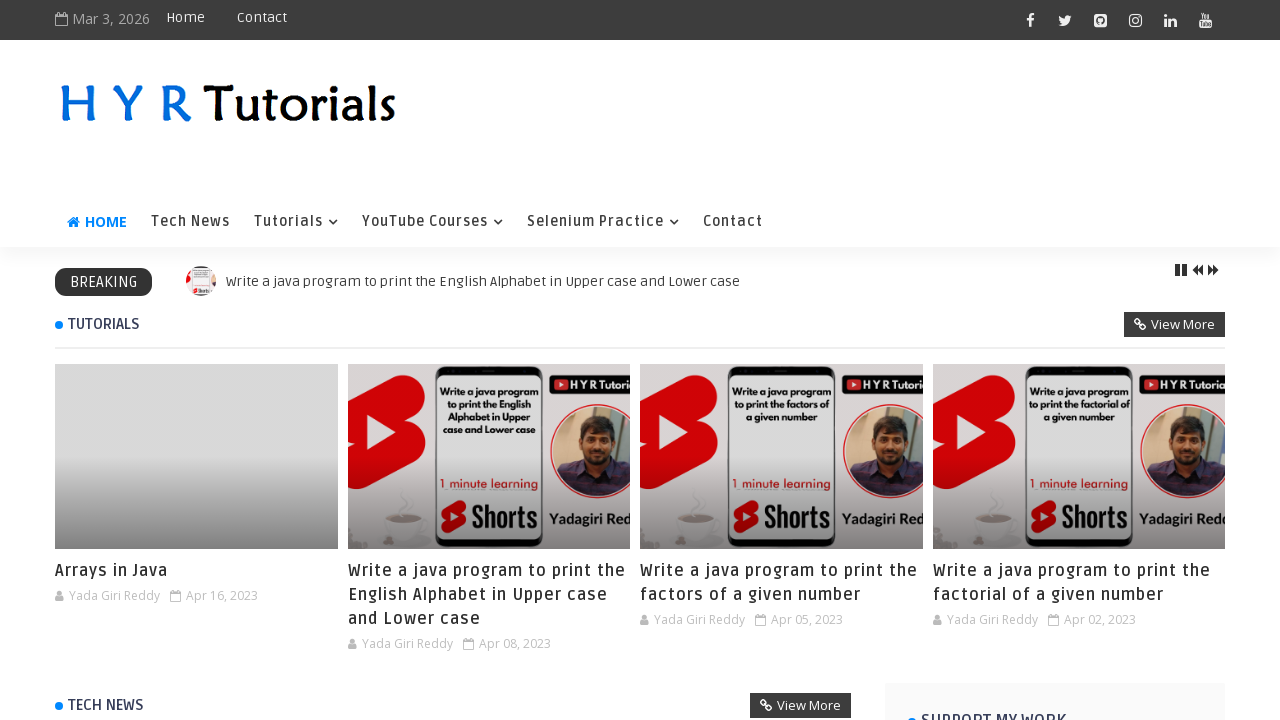

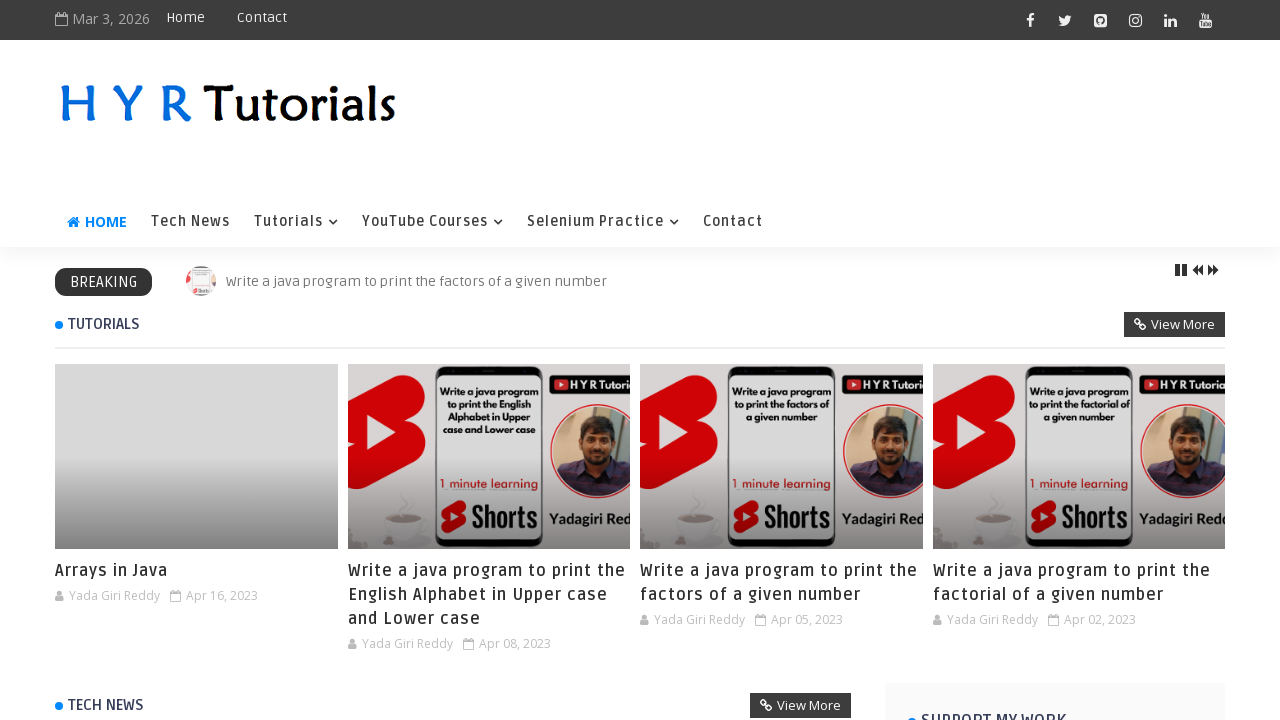